Tests file upload functionality on a registration page by clicking the image upload button and uploading a file using Playwright's file input handling.

Starting URL: http://demo.automationtesting.in/Register.html

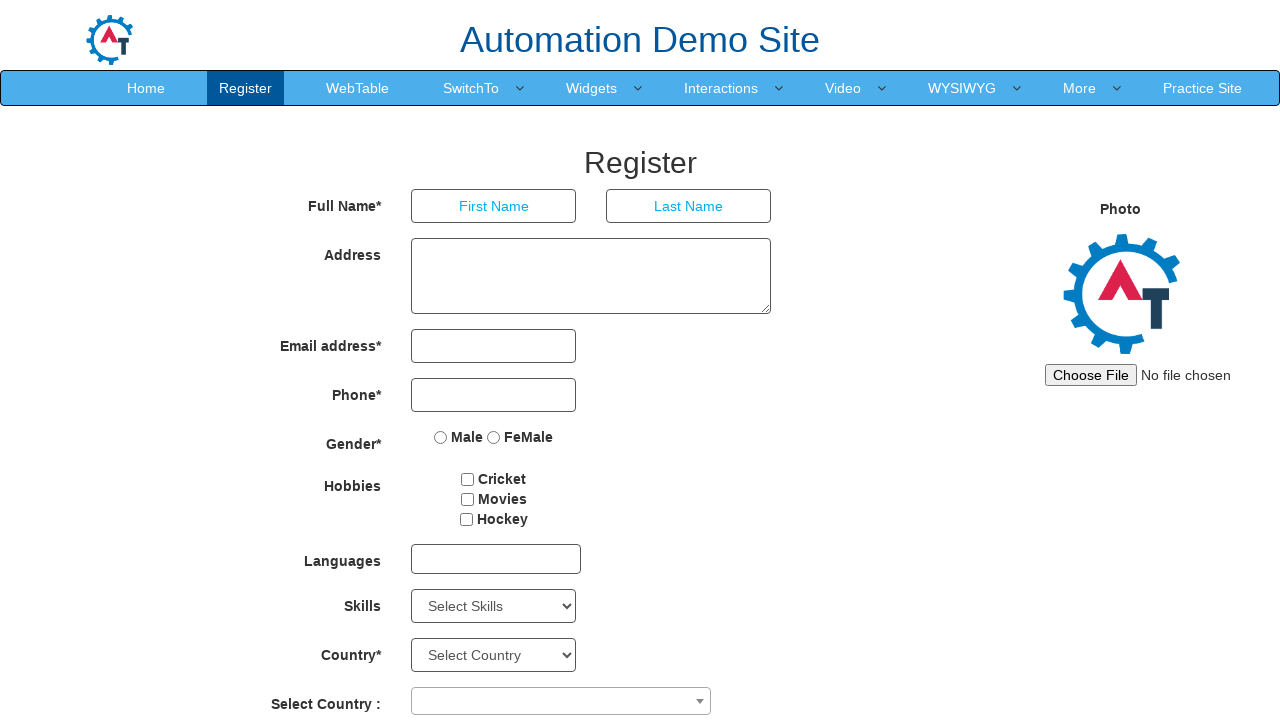

Clicked image upload button to activate file input at (1144, 375) on #imagesrc
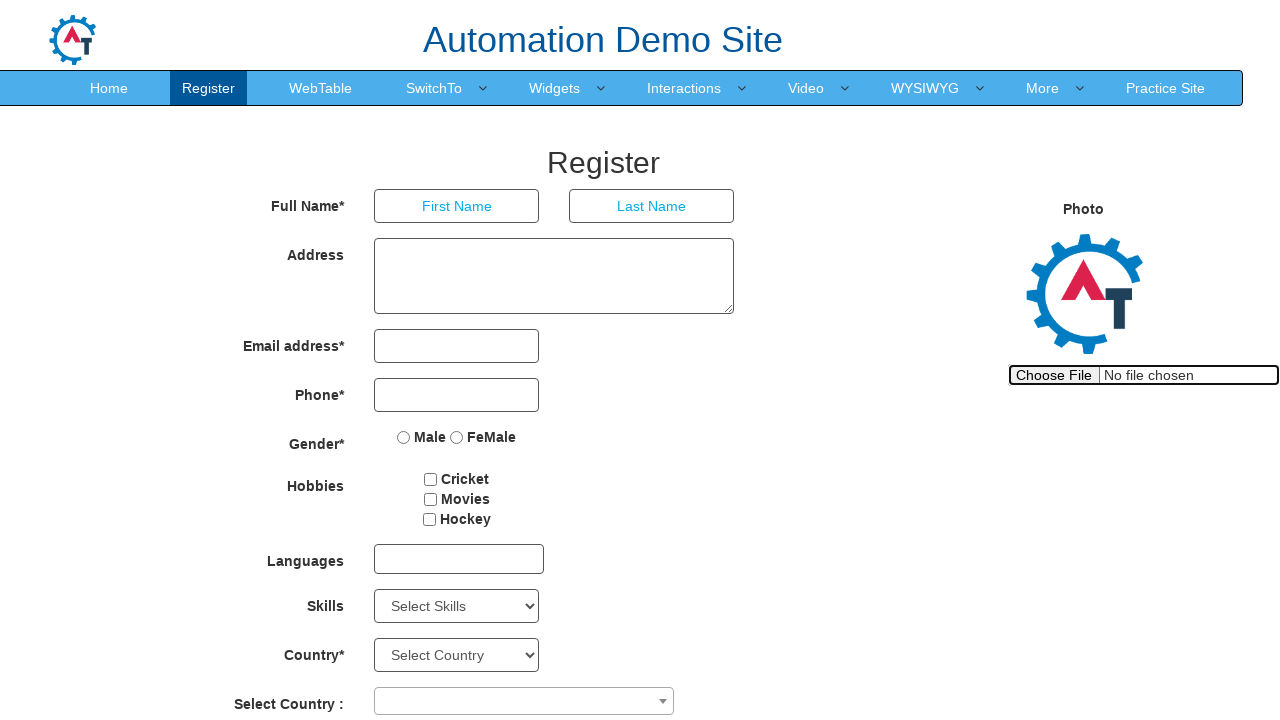

Waited 1 second for file dialog to be ready
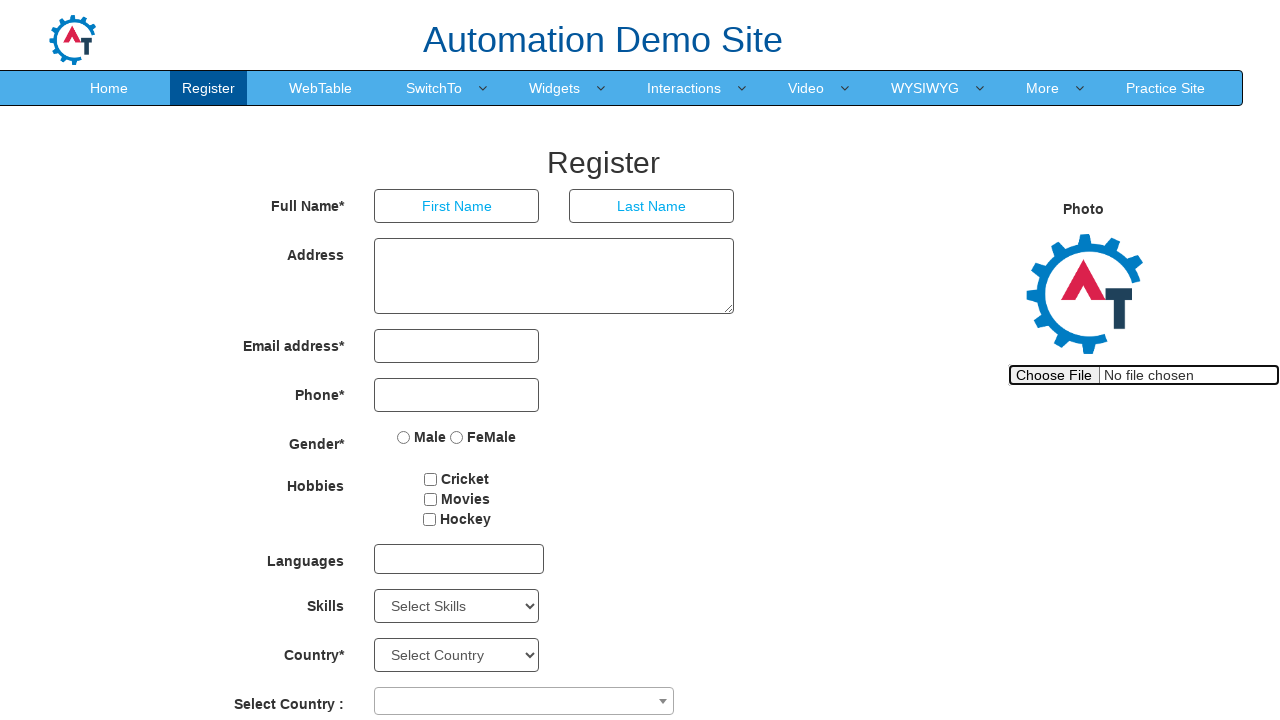

File chooser dialog opened at (1144, 375) on #imagesrc
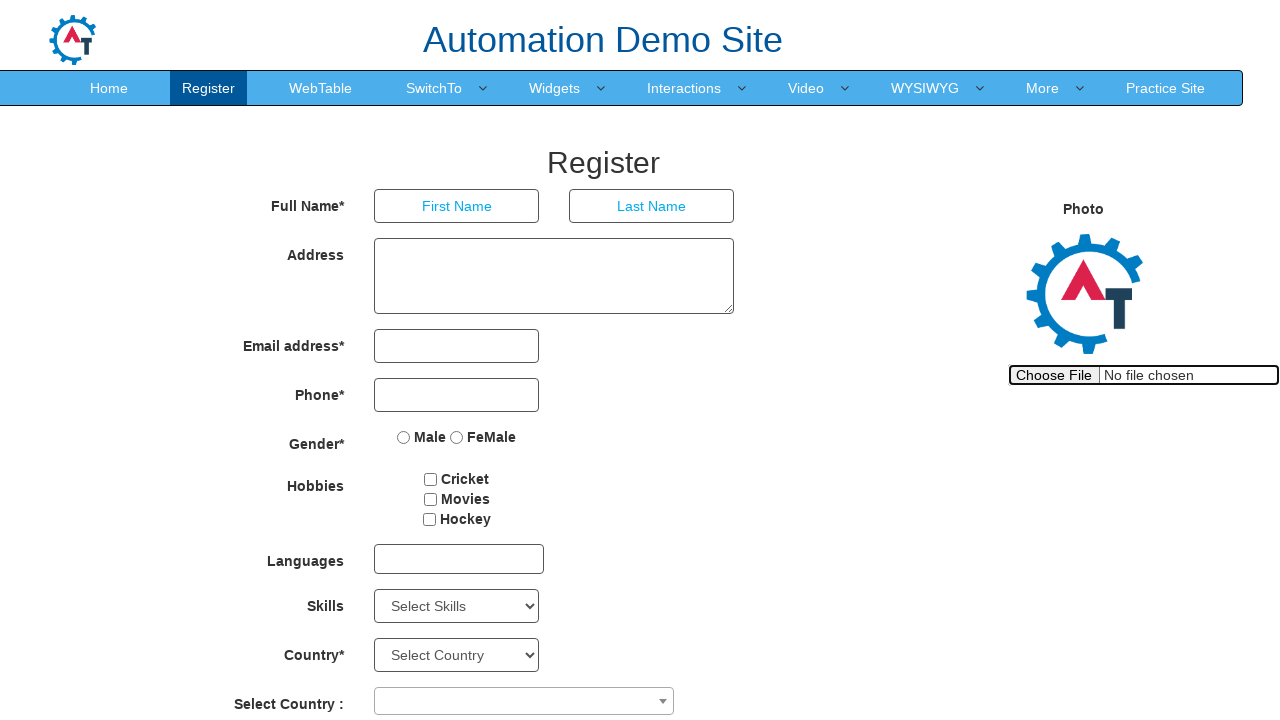

File chooser object obtained
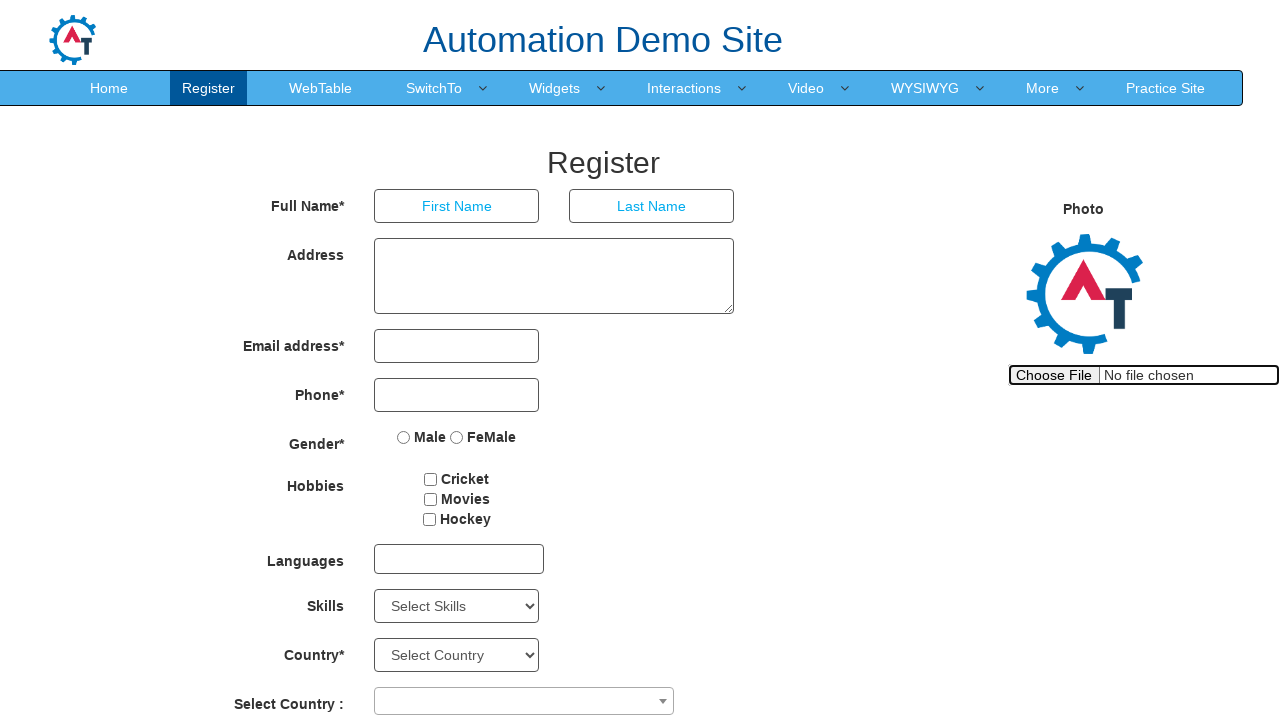

Cleared existing file selection from input element
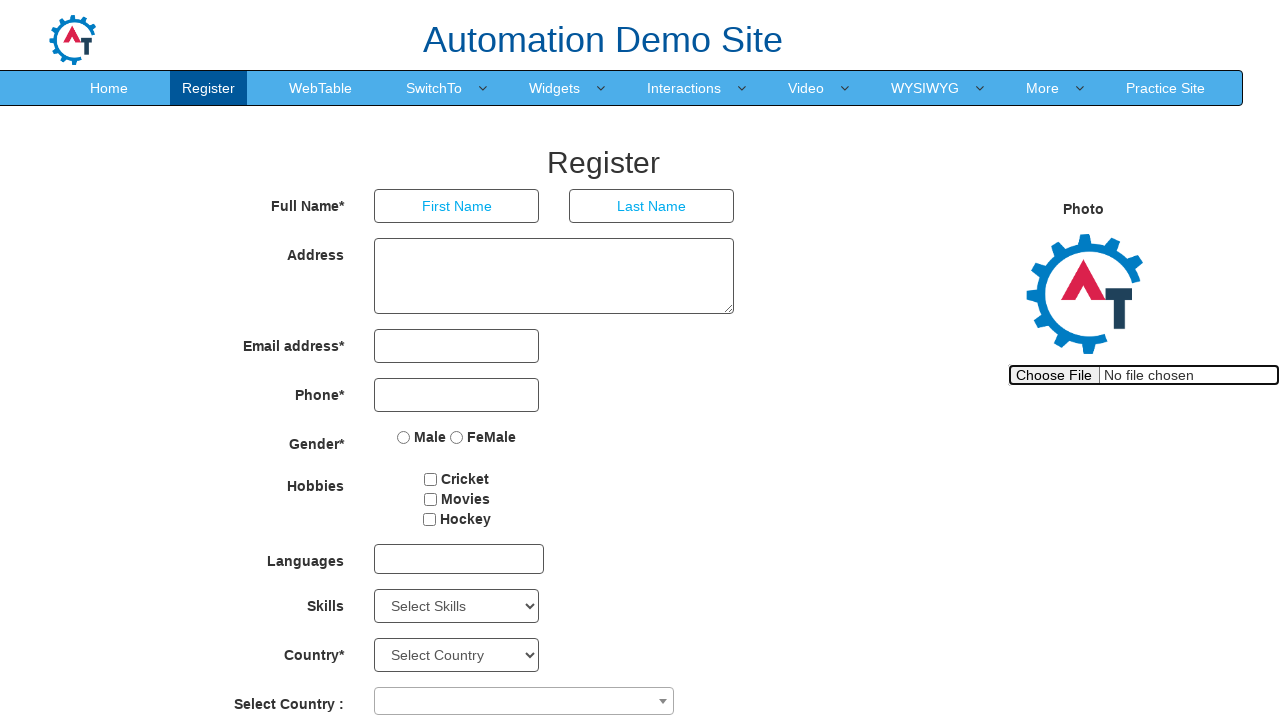

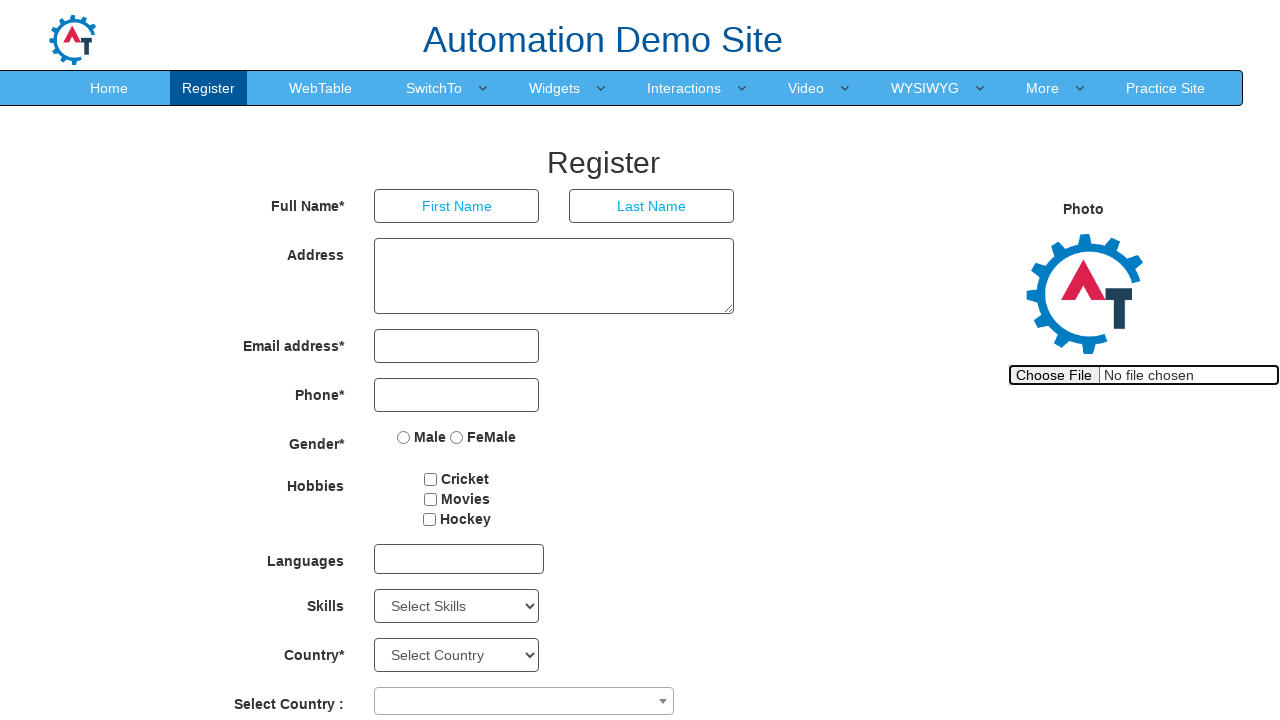